Tests various dropdown and select menu interactions including react-select dropdowns, old-style select menus, and multi-select options

Starting URL: https://demoqa.com/select-menu

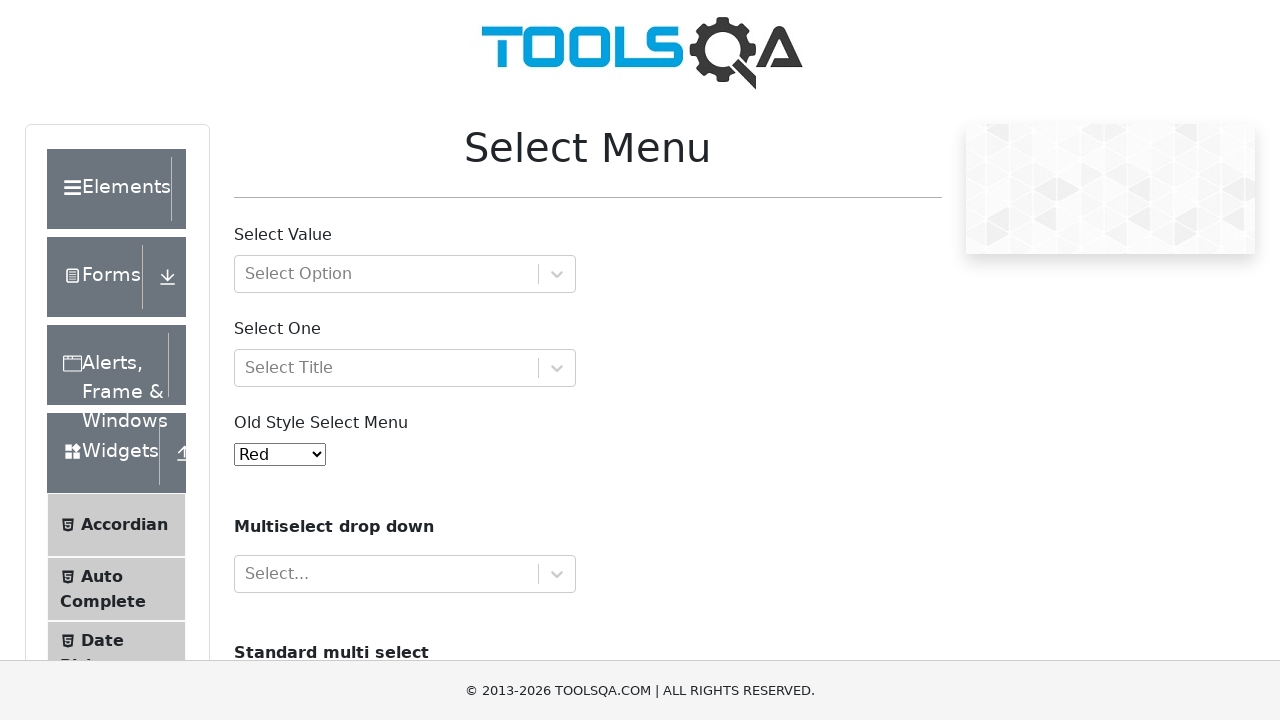

Filled first react-select dropdown with 'Group 1, option 2' on #react-select-2-input
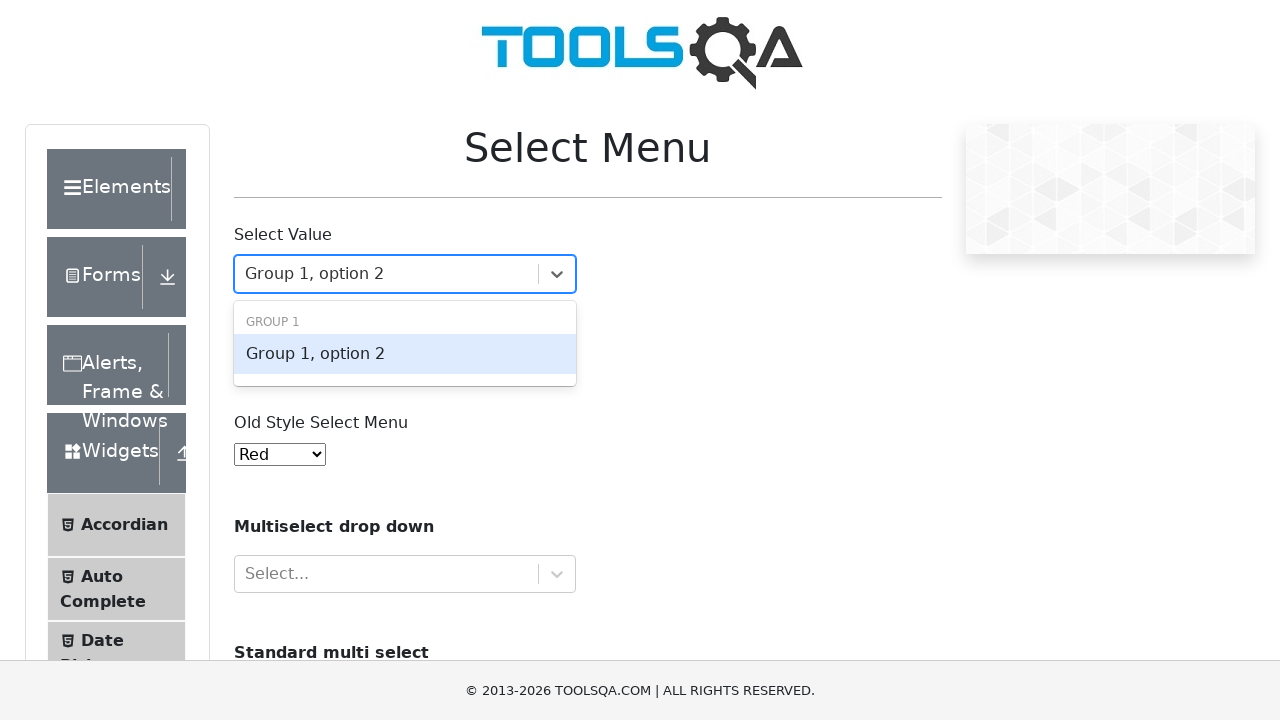

Pressed Enter to confirm selection in first react-select dropdown on #react-select-2-input
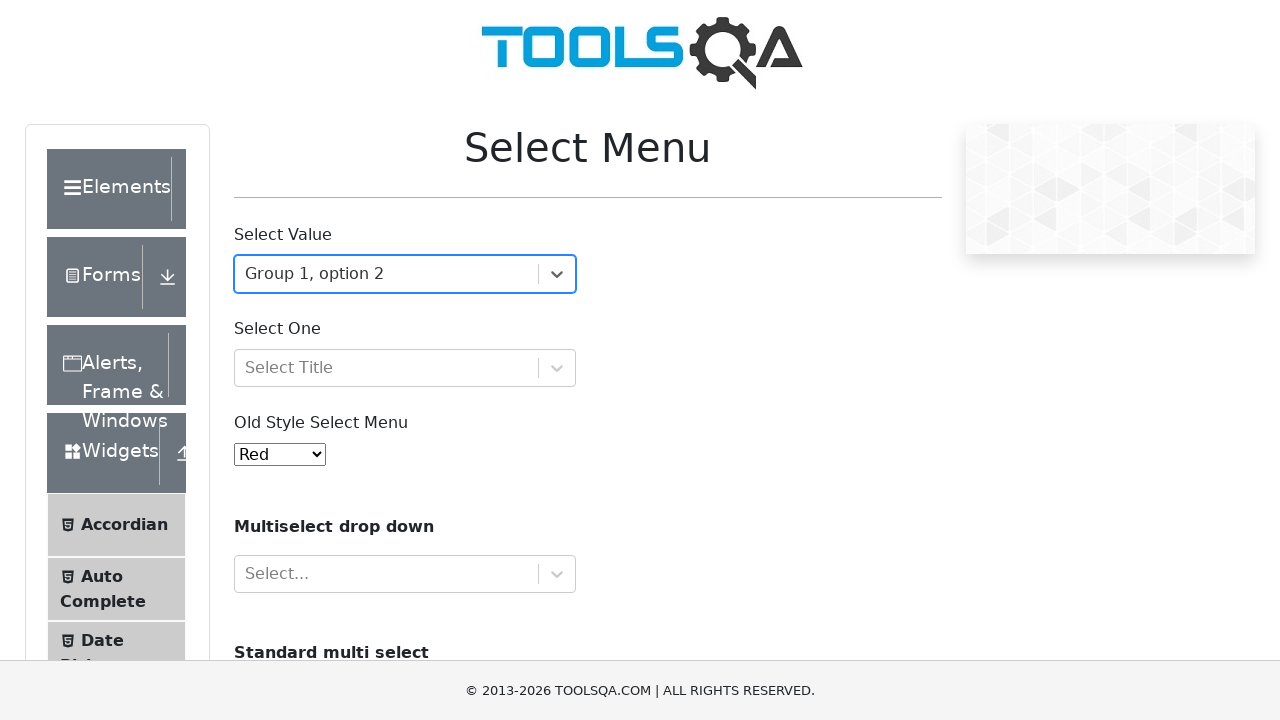

Filled second react-select dropdown with 'Mr.' on #react-select-3-input
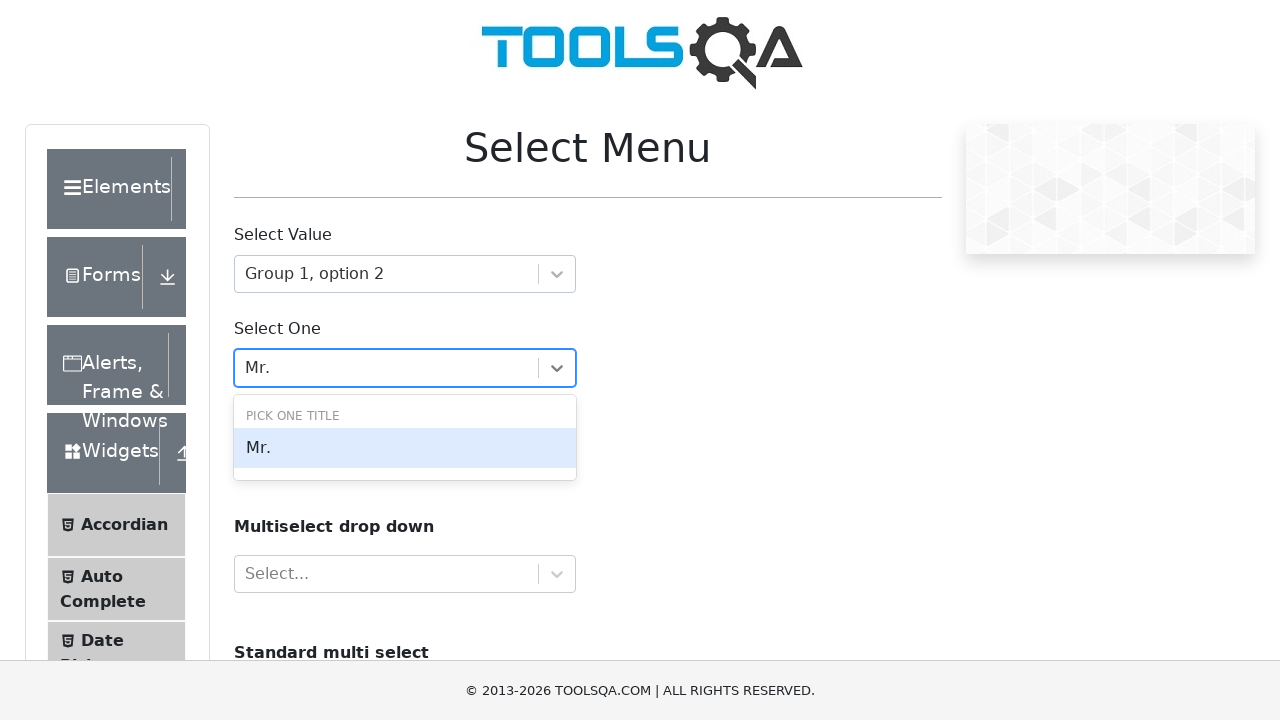

Pressed Enter to confirm 'Mr.' selection in second react-select dropdown on #react-select-3-input
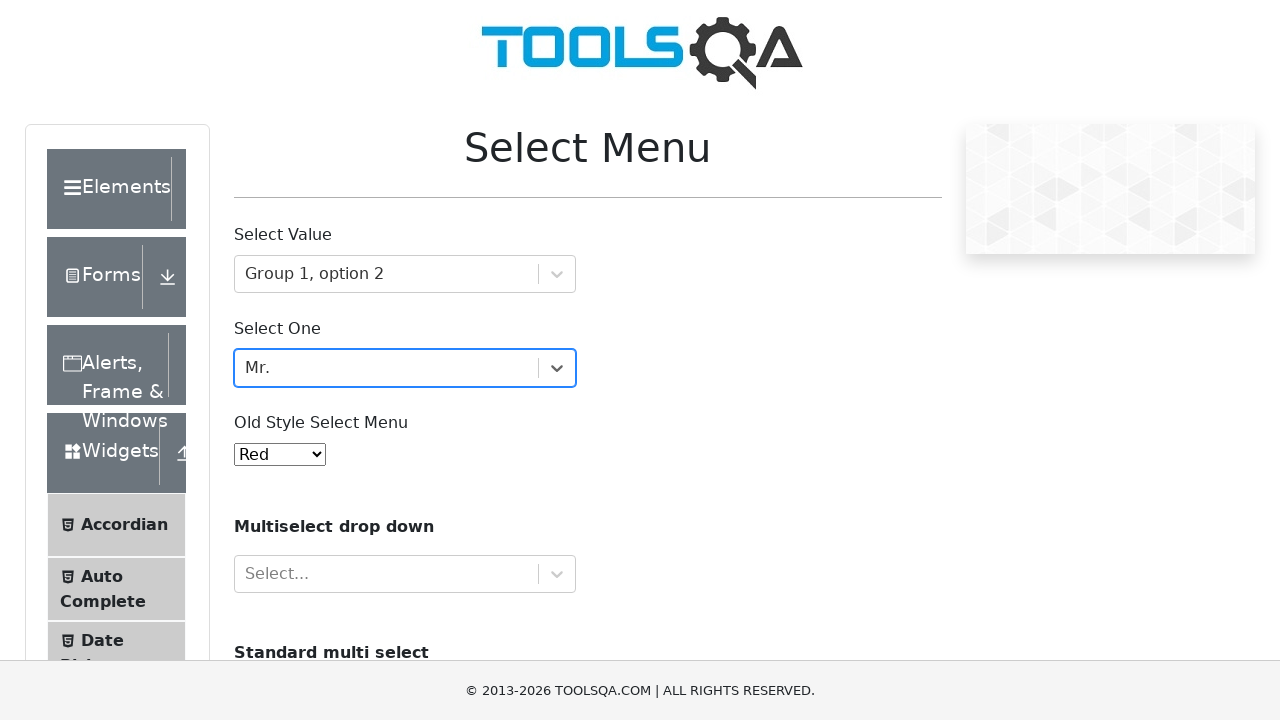

Pressed ArrowDown in old-style select menu on #oldSelectMenu
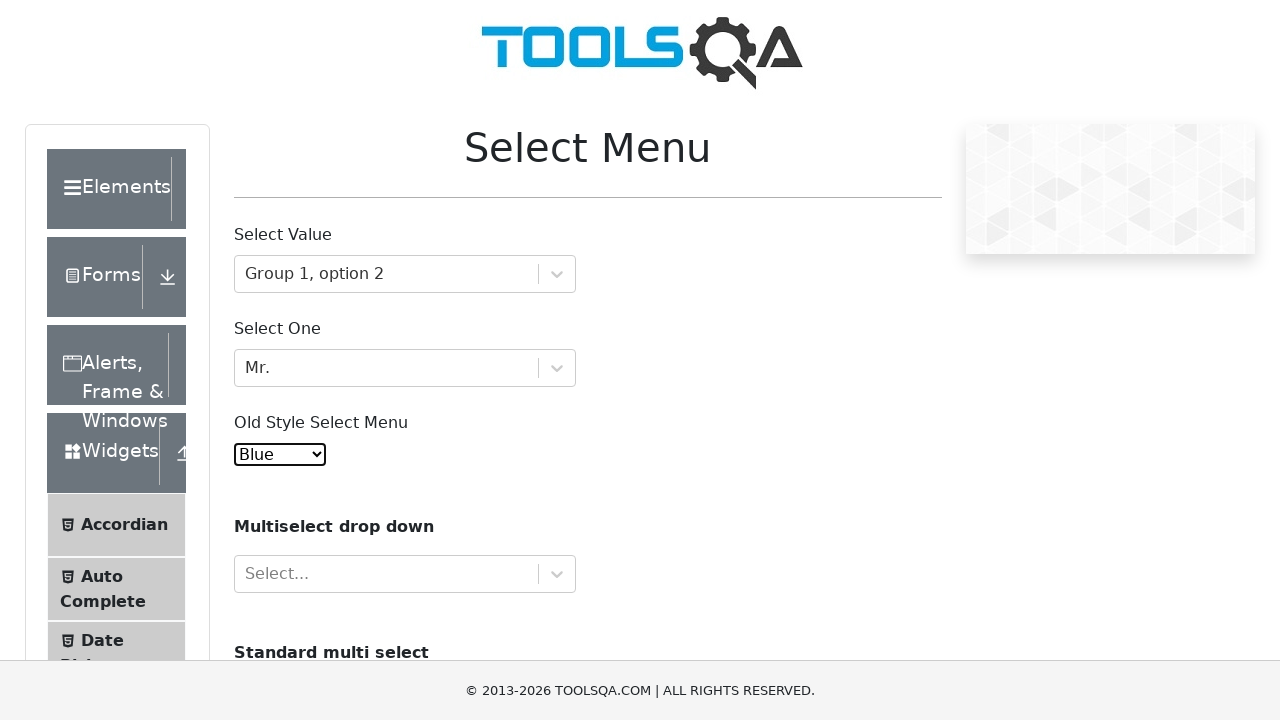

Pressed Enter to confirm selection in old-style select menu on #oldSelectMenu
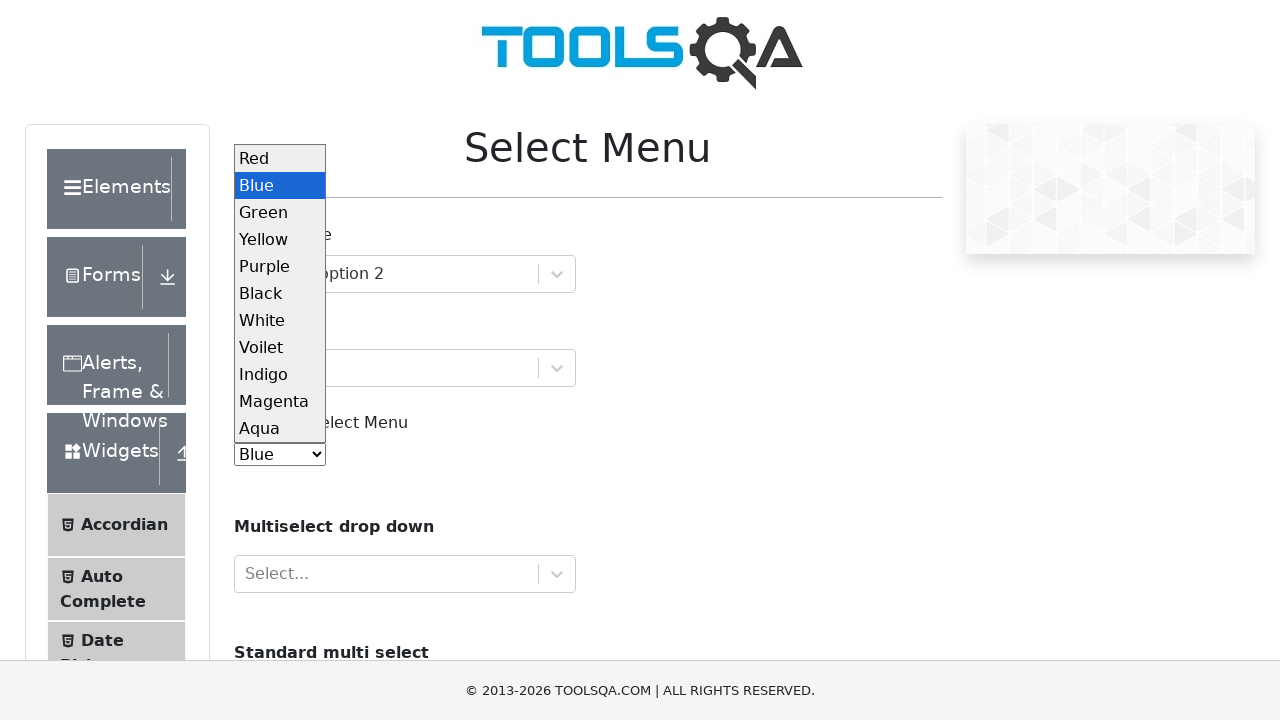

Clicked second option in multi-select cars dropdown at (258, 360) on #cars > option:nth-child(2)
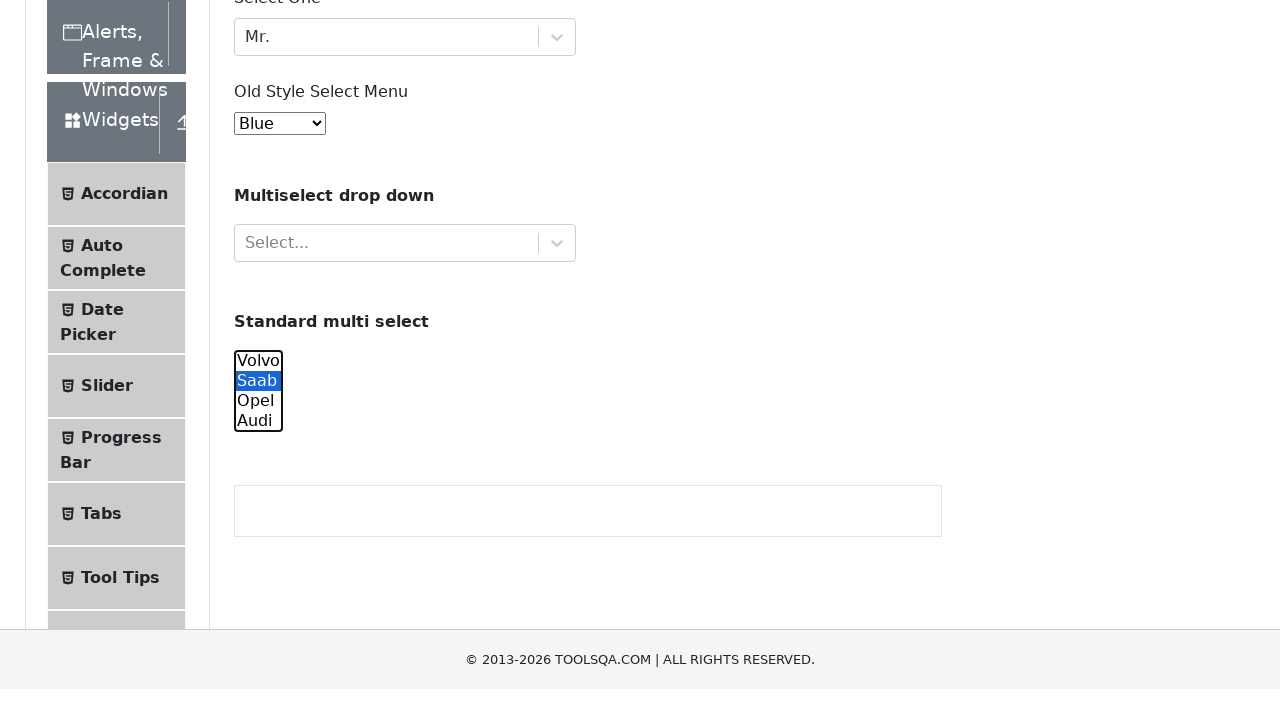

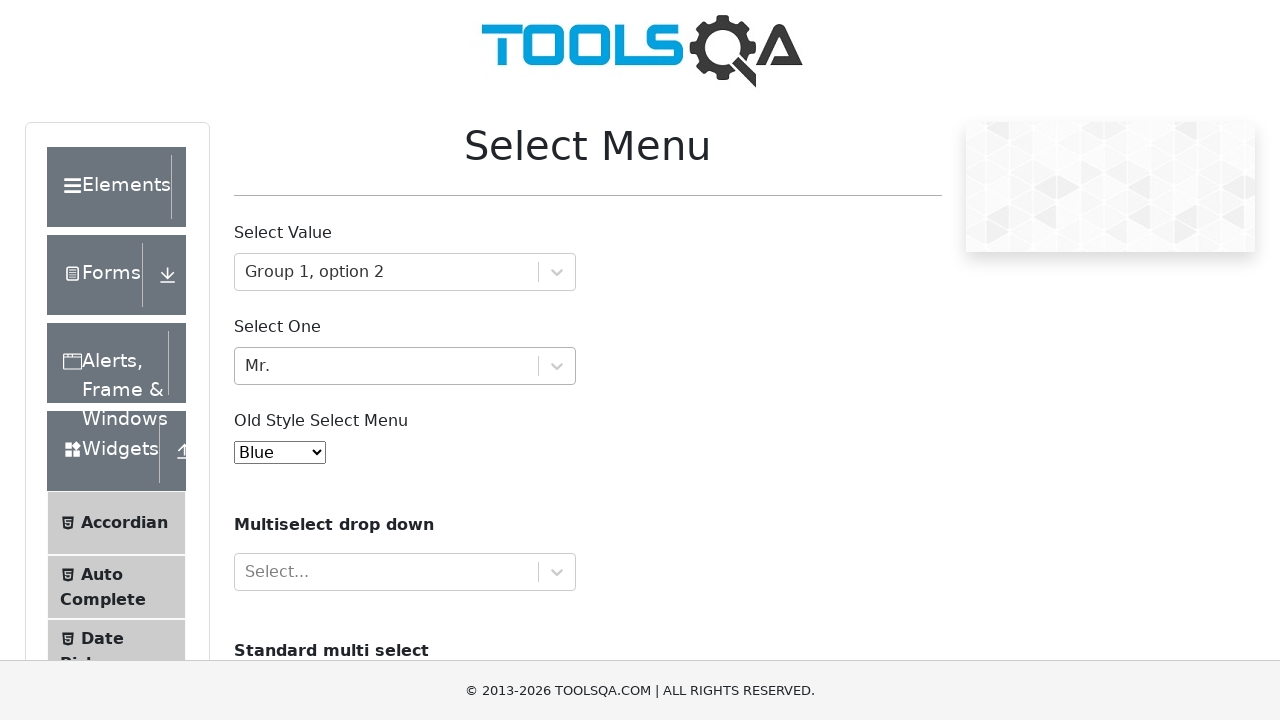